Navigates to CoinMarketCap cryptocurrency listing page and scrolls down to load all content dynamically

Starting URL: https://coinmarketcap.com/ko/?page=1

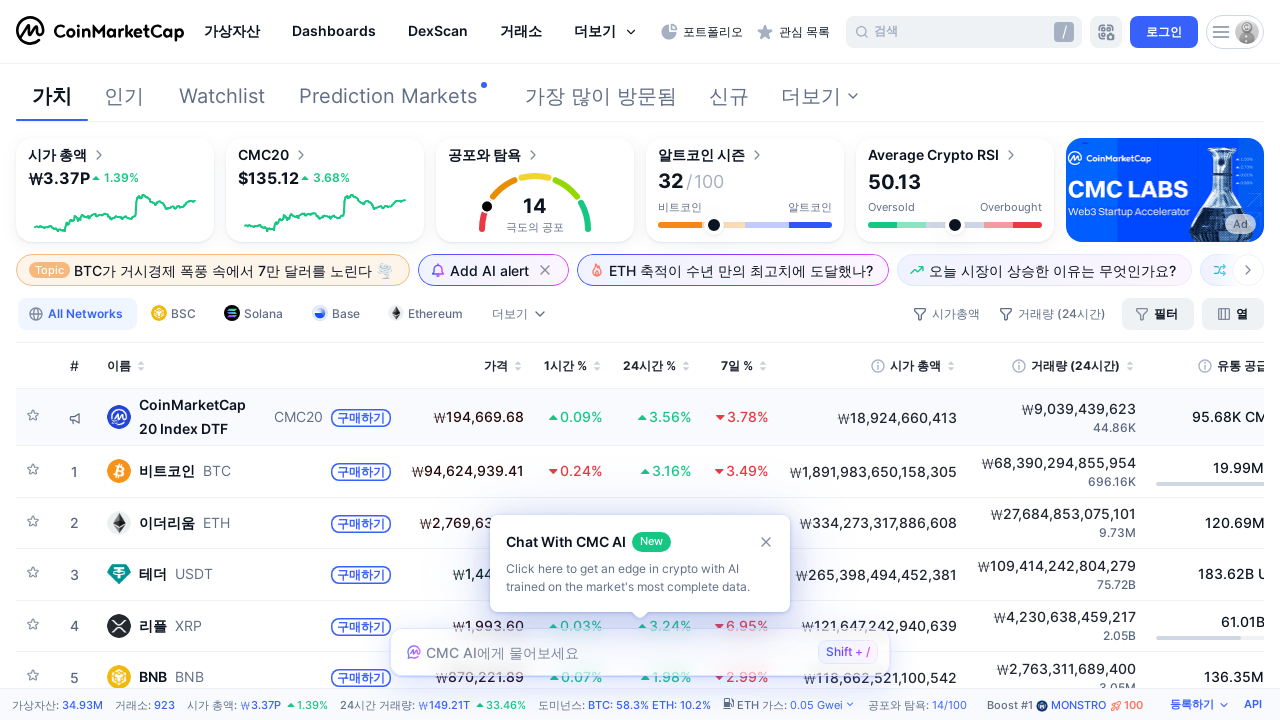

Retrieved document body scroll height
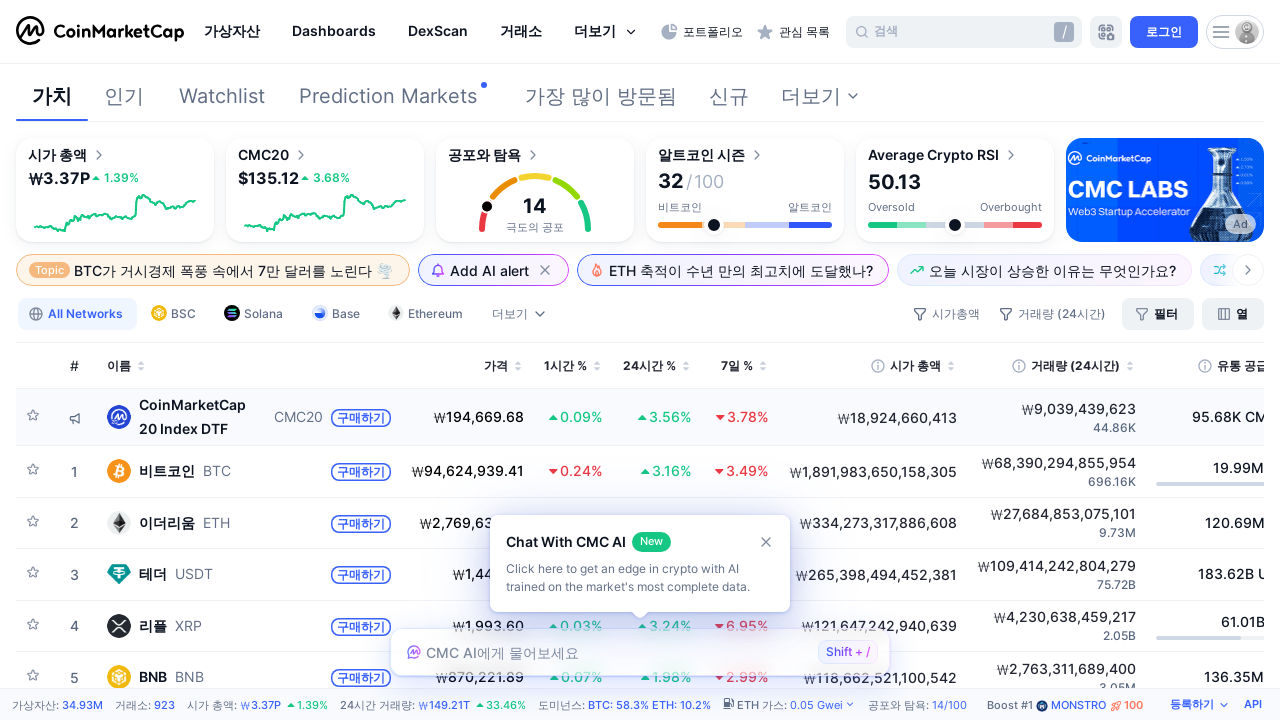

Scrolled to Y position 1000px
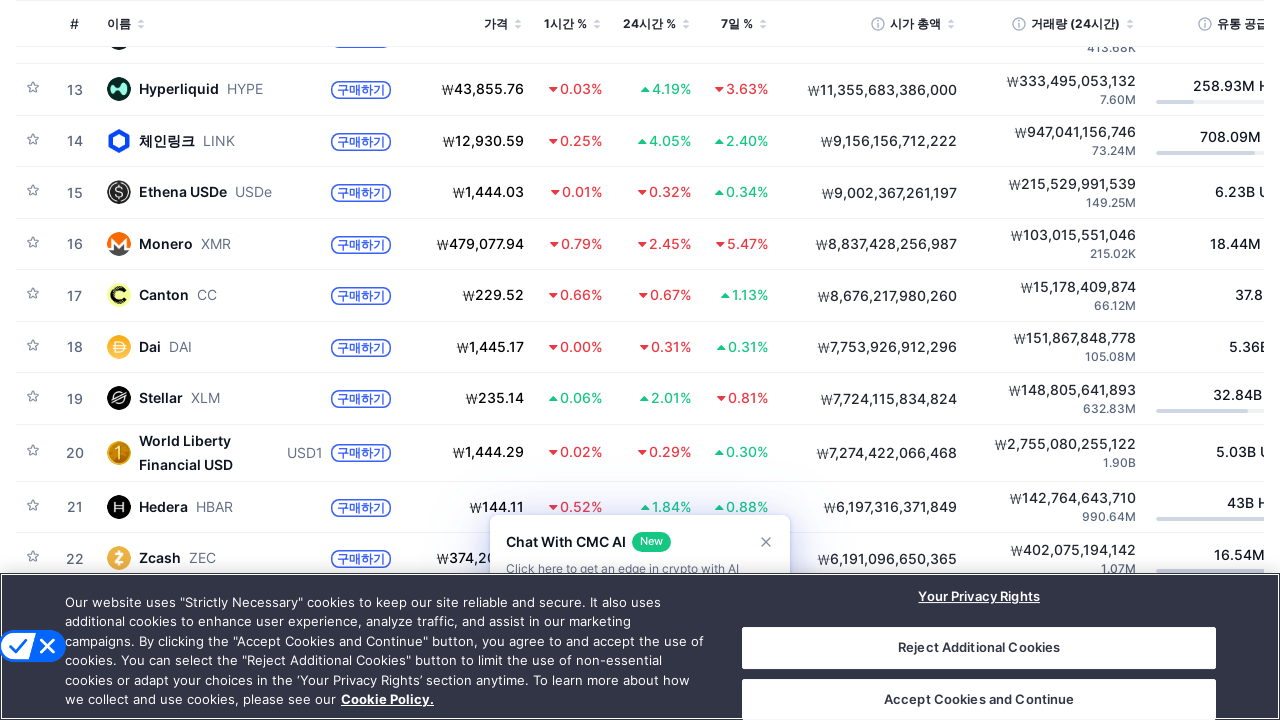

Waited 1000ms for dynamic content to load
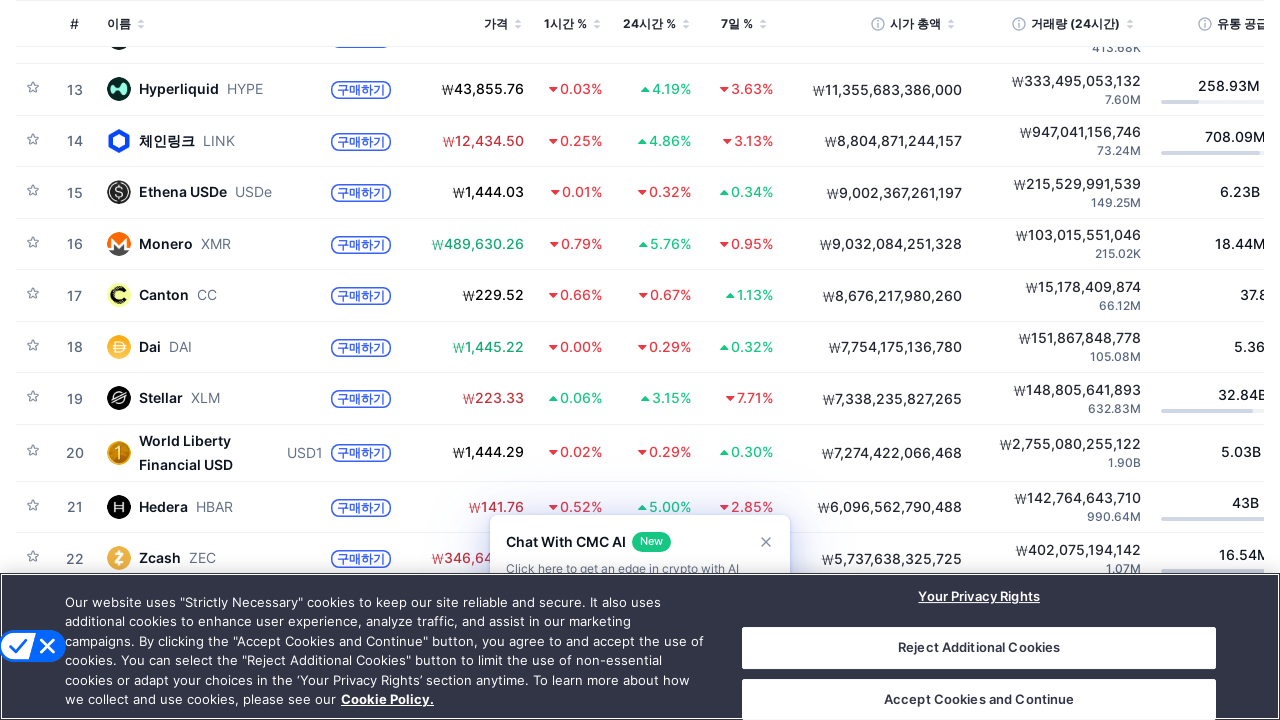

Scrolled to Y position 2000px
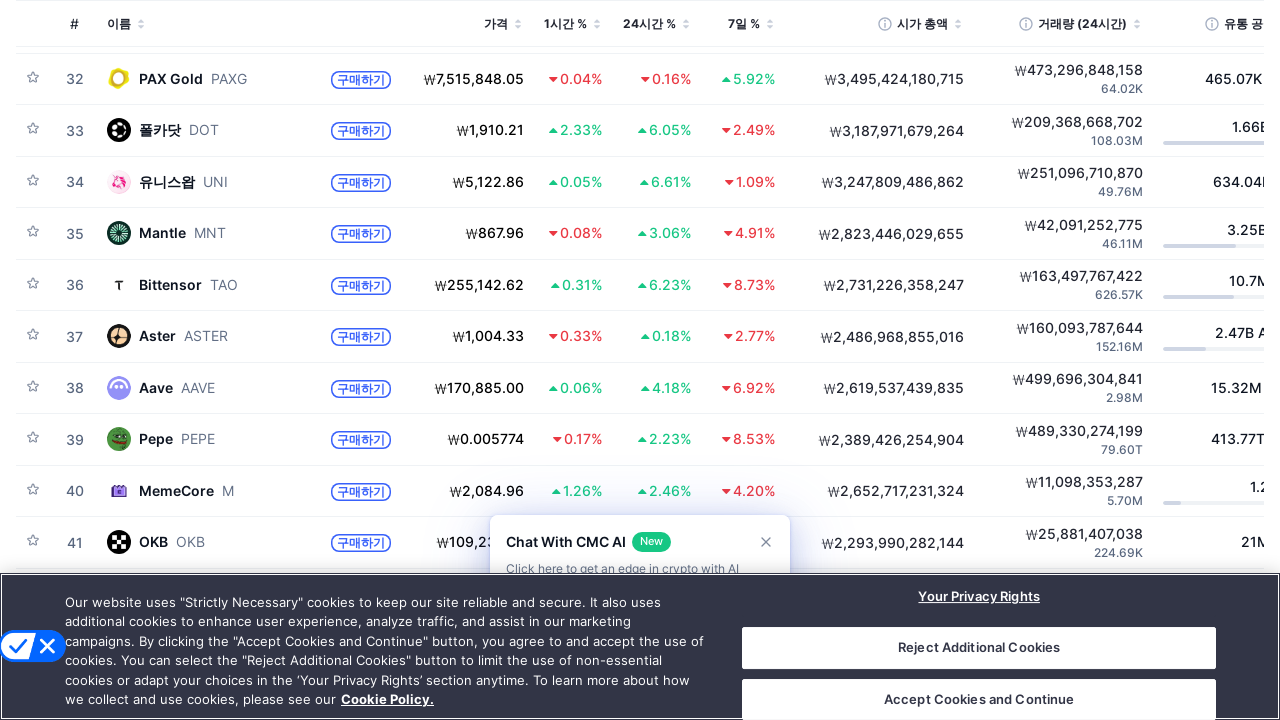

Waited 1000ms for dynamic content to load
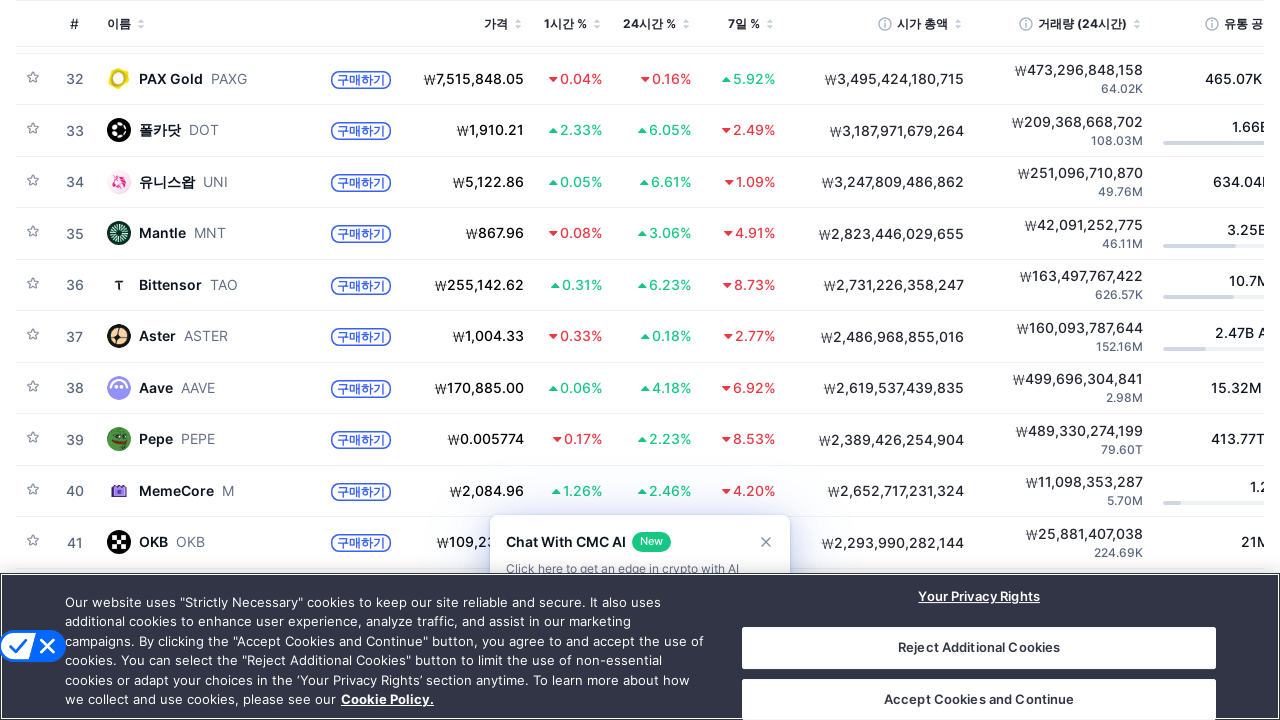

Scrolled to Y position 3000px
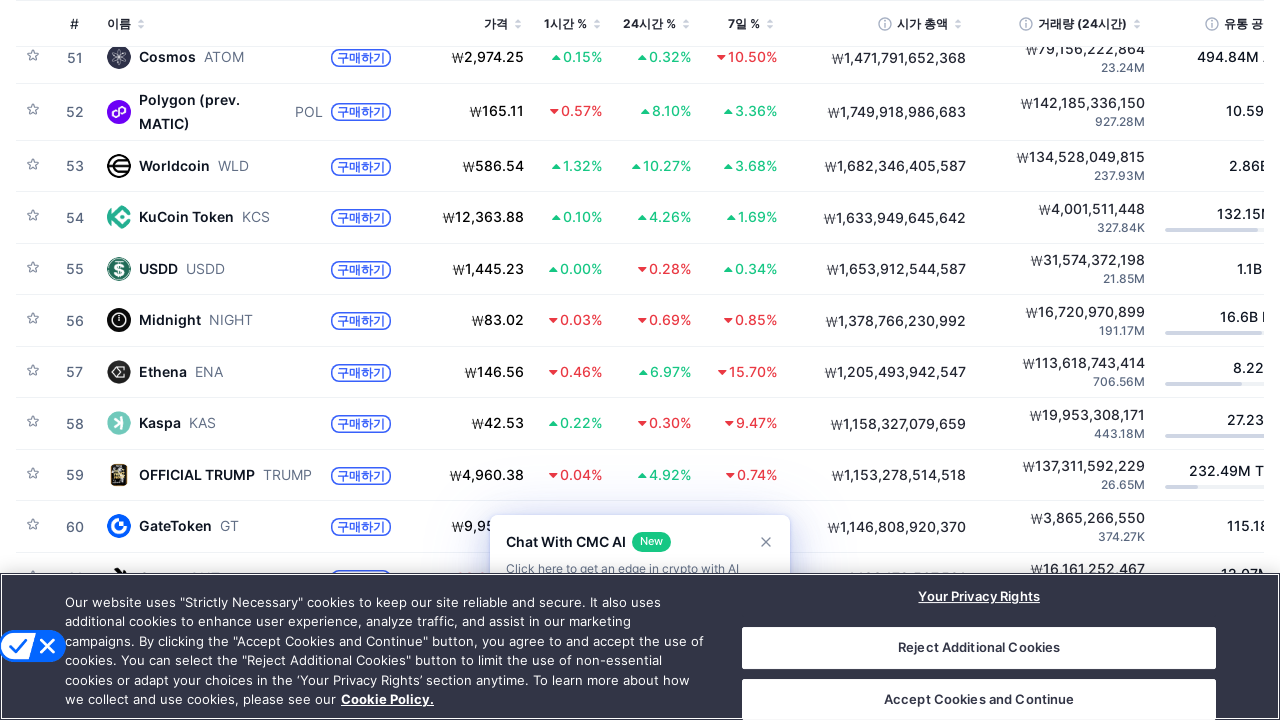

Waited 1000ms for dynamic content to load
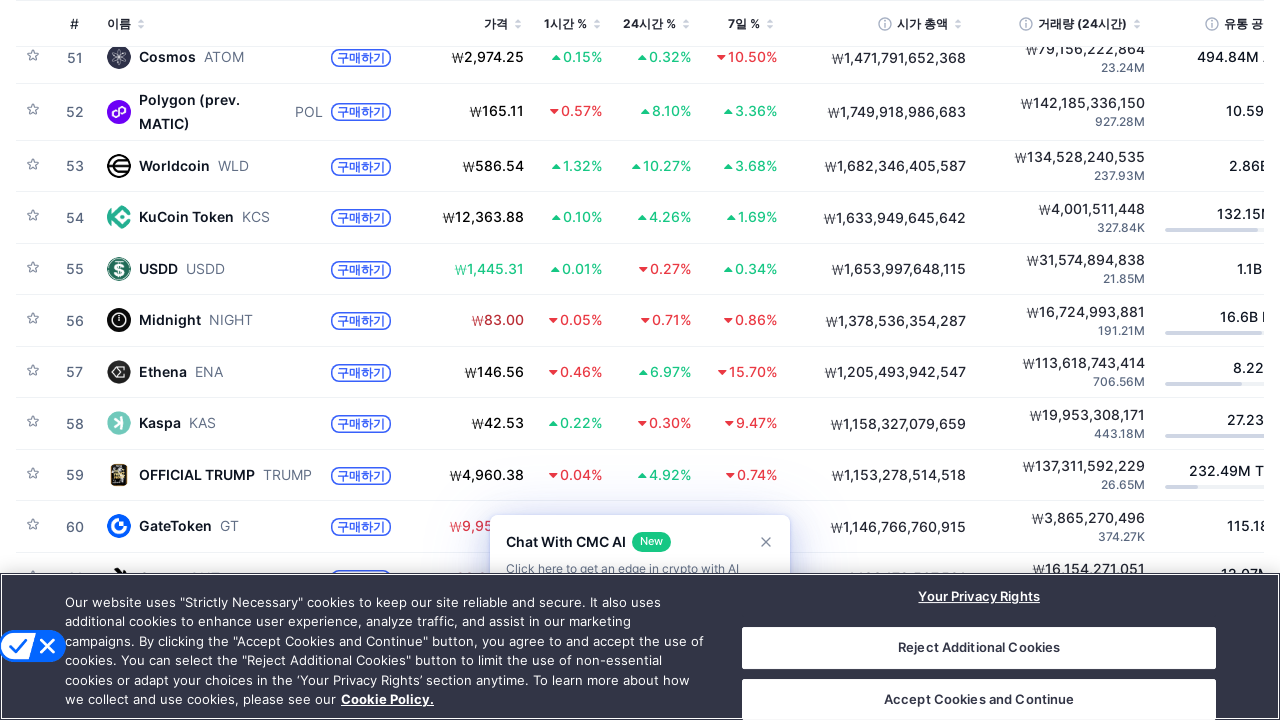

Scrolled to Y position 4000px
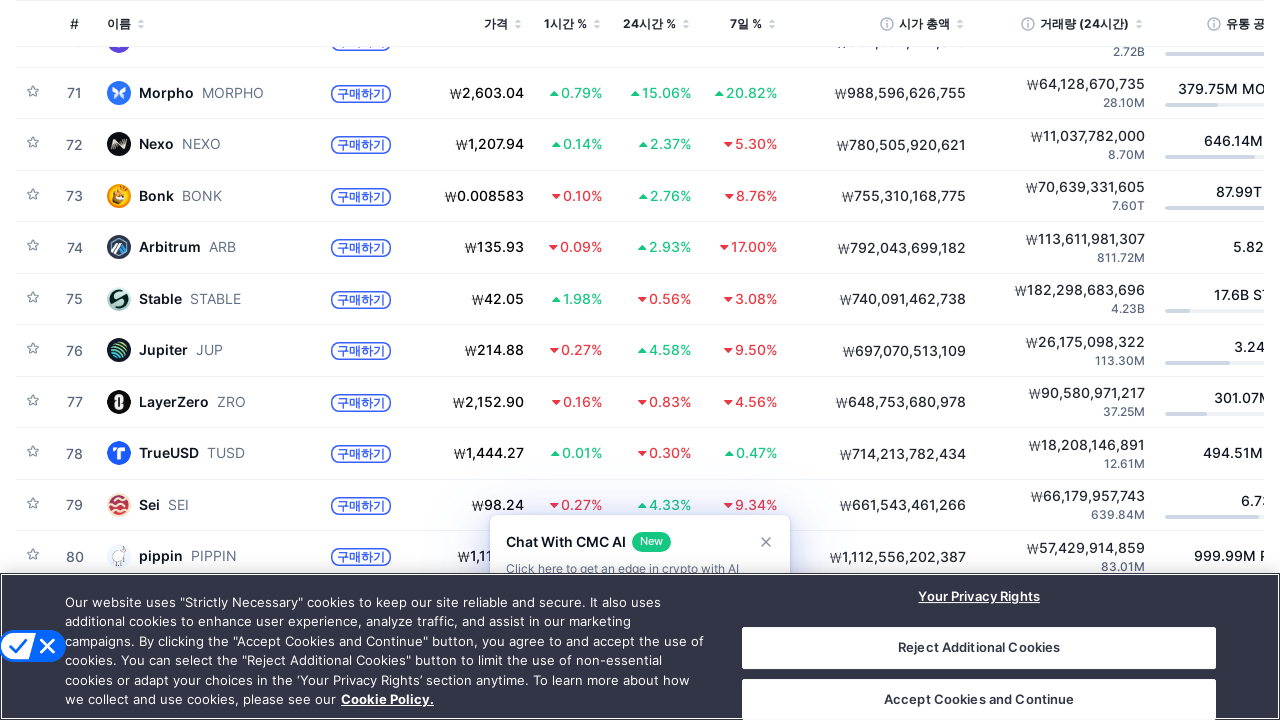

Waited 1000ms for dynamic content to load
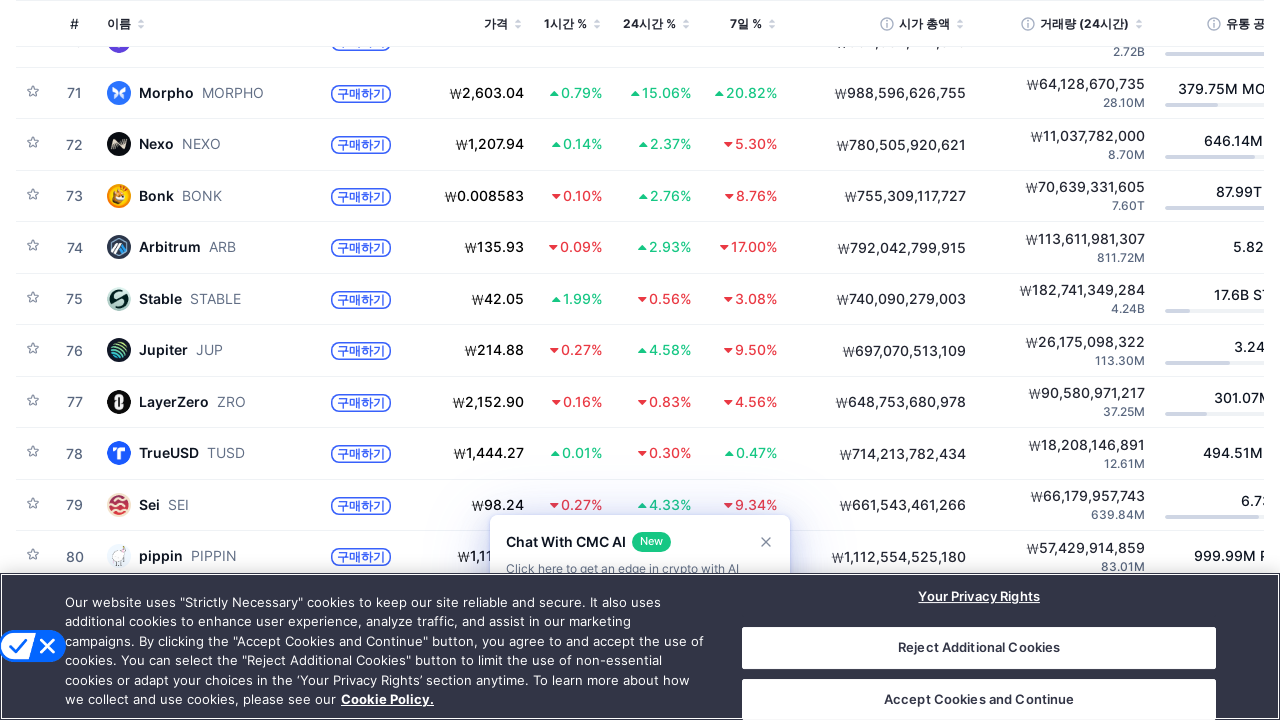

Scrolled to Y position 5000px
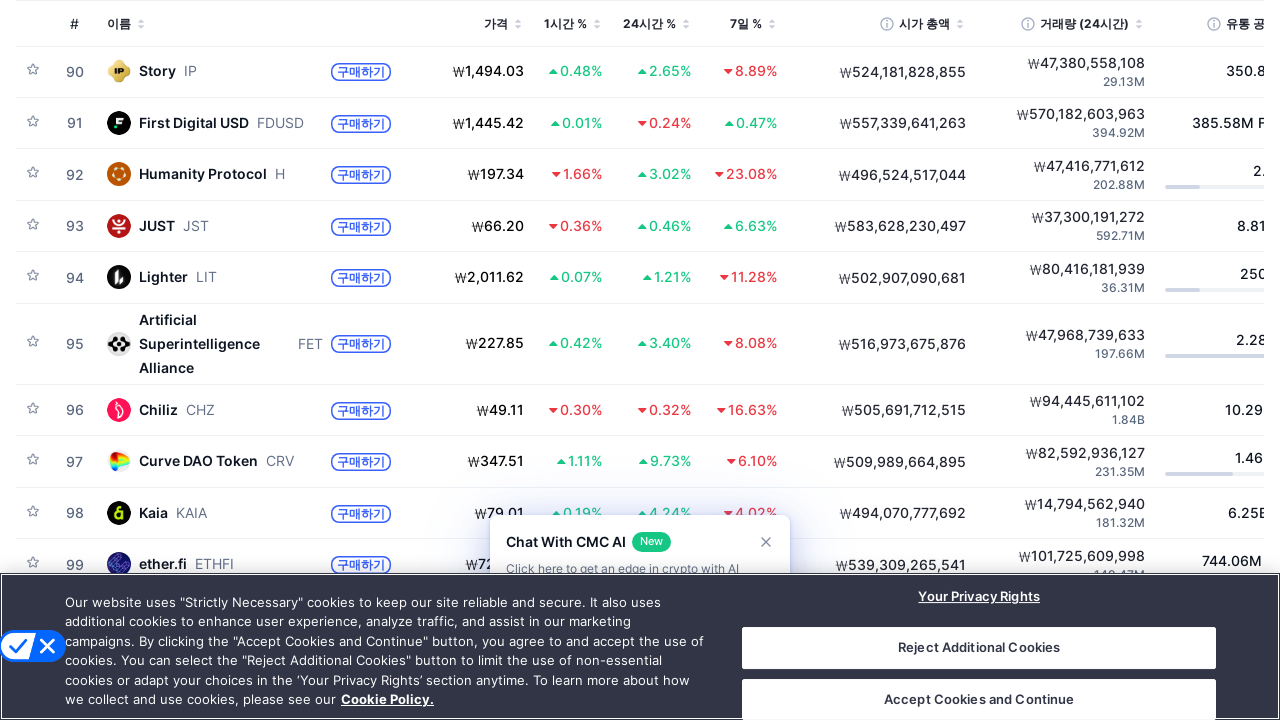

Waited 1000ms for dynamic content to load
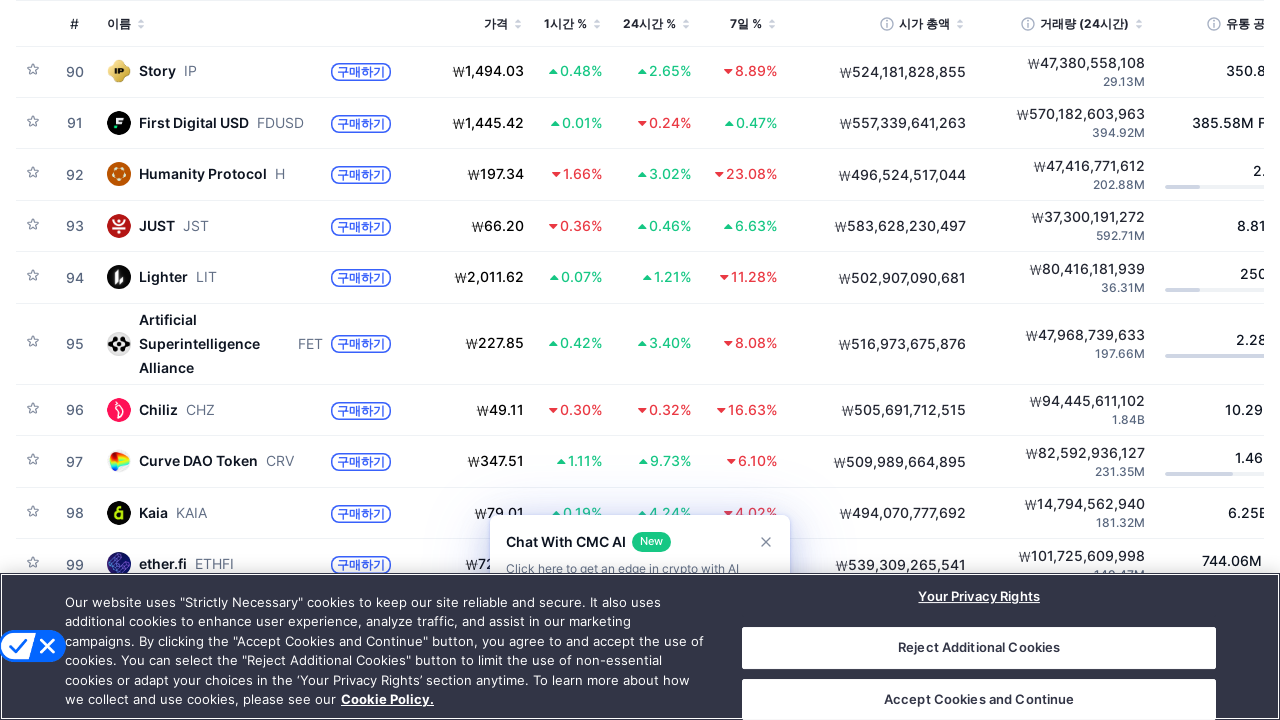

Scrolled to Y position 6000px
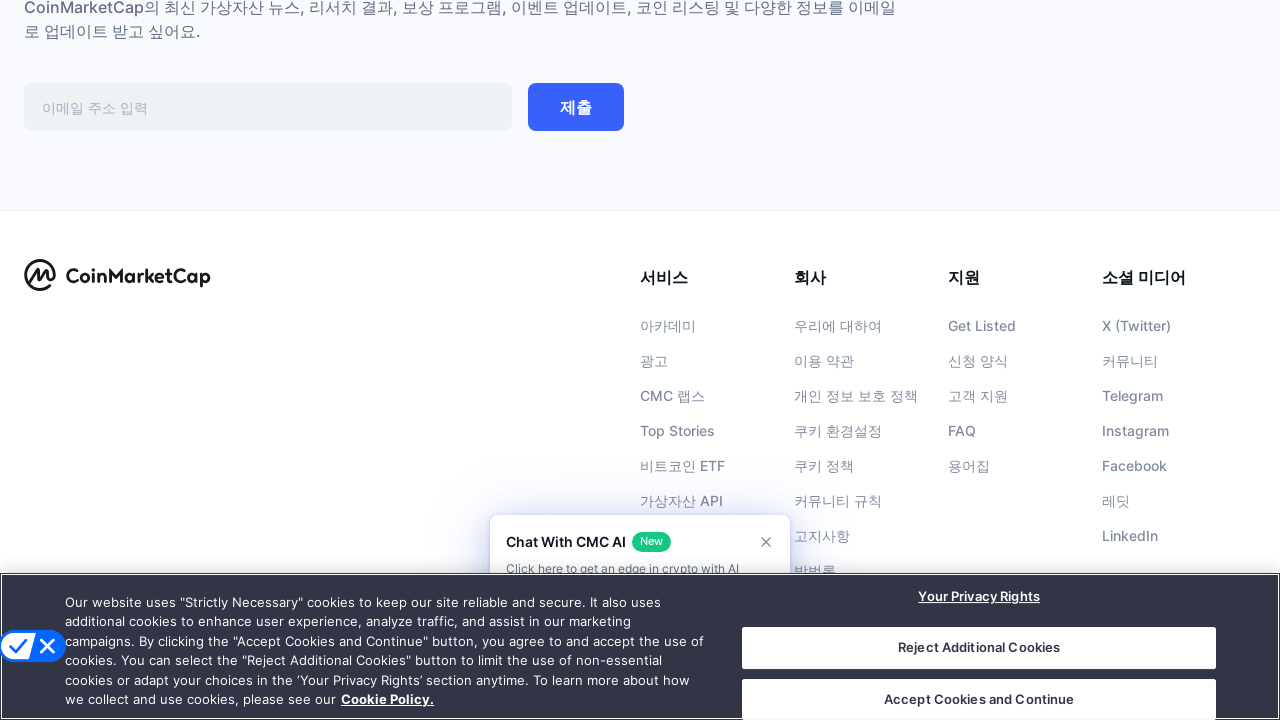

Waited 1000ms for dynamic content to load
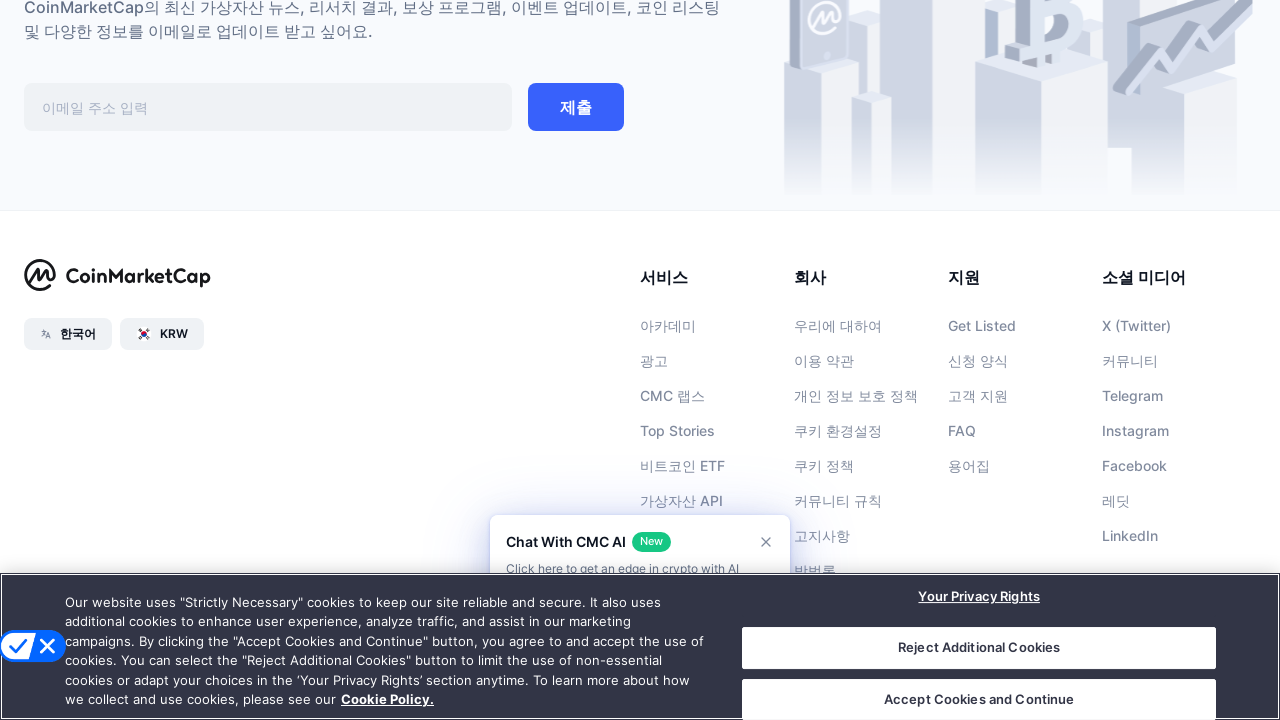

Scrolled to Y position 7000px
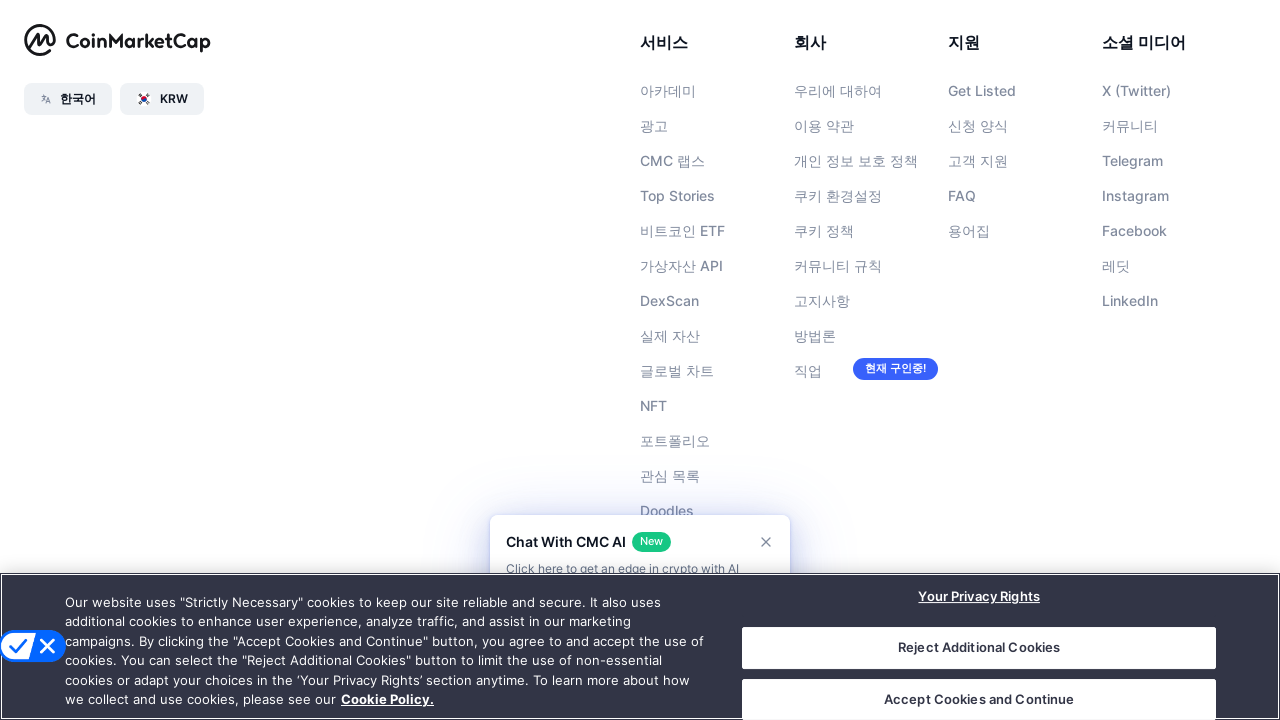

Waited 1000ms for dynamic content to load
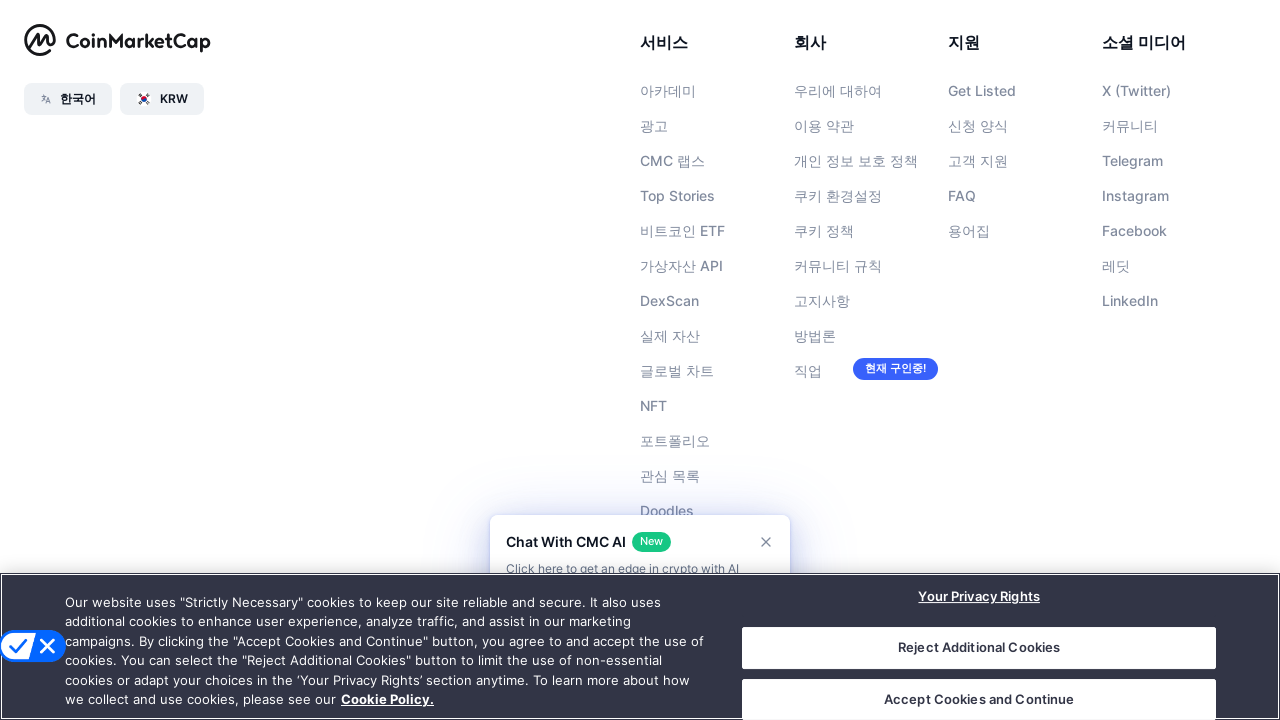

Cryptocurrency table fully loaded
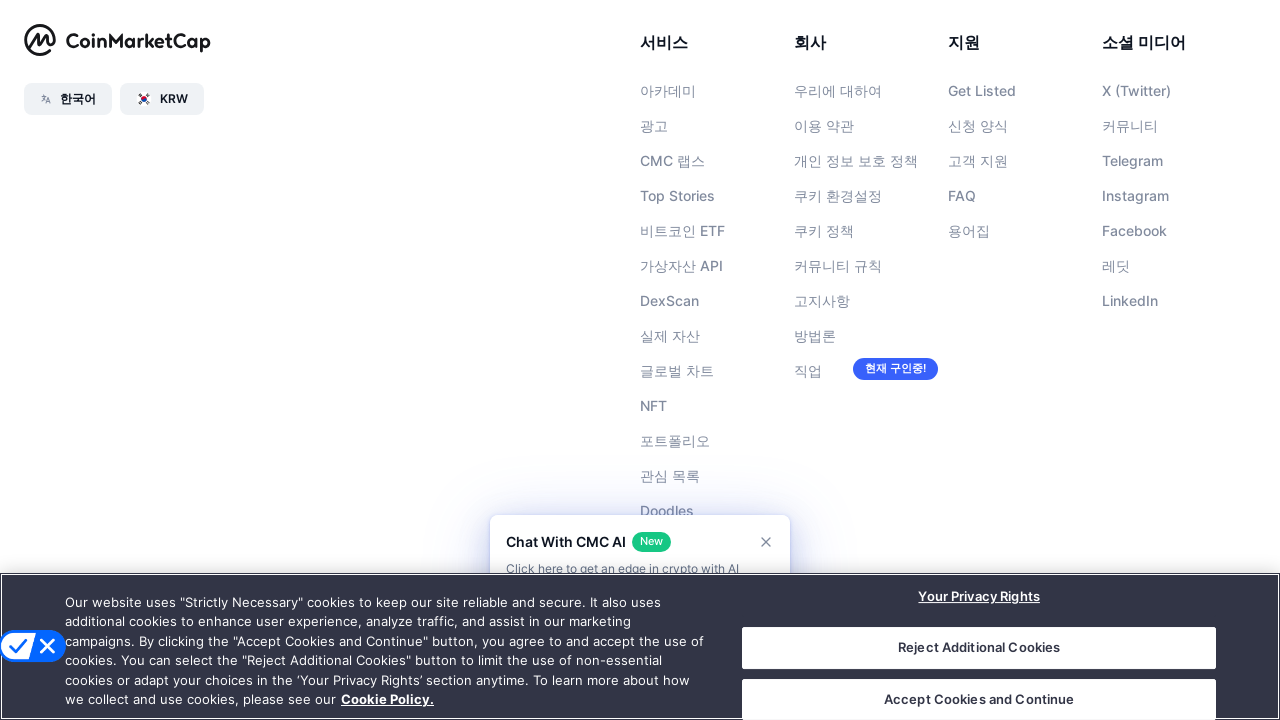

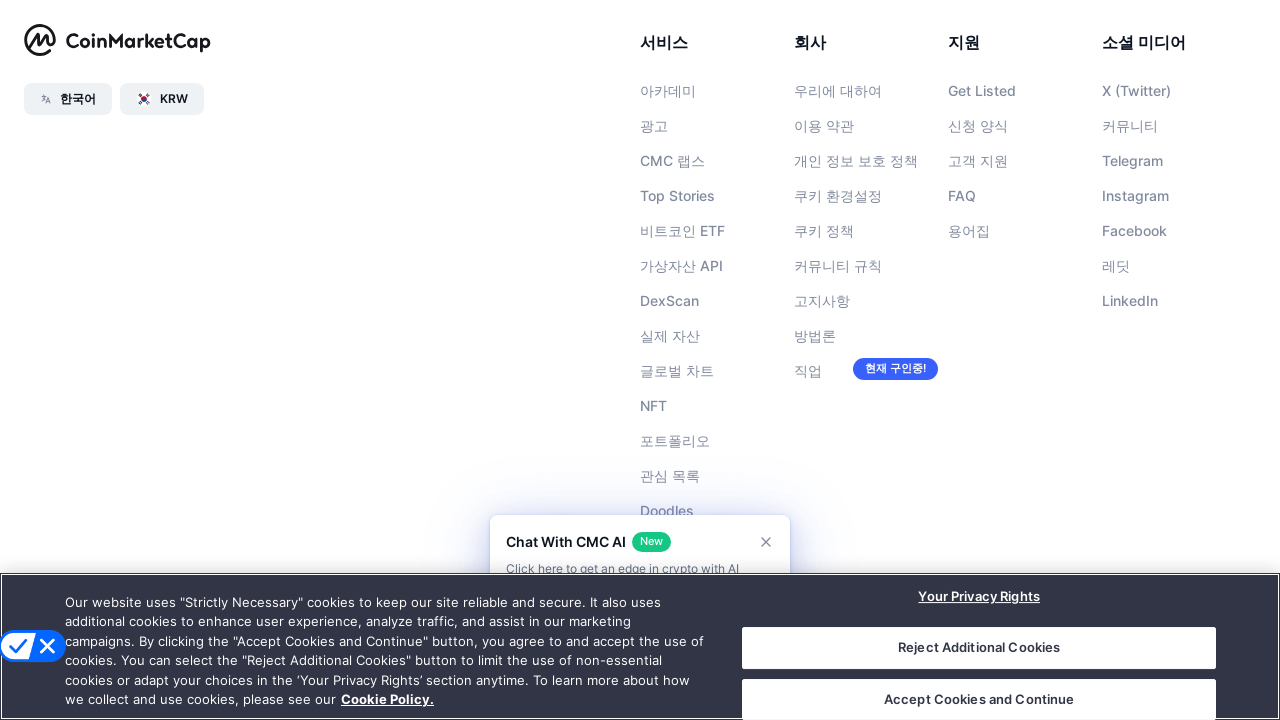